Navigates to ynet.co.il (Israeli news website) and waits for the page to load

Starting URL: https://www.ynet.co.il

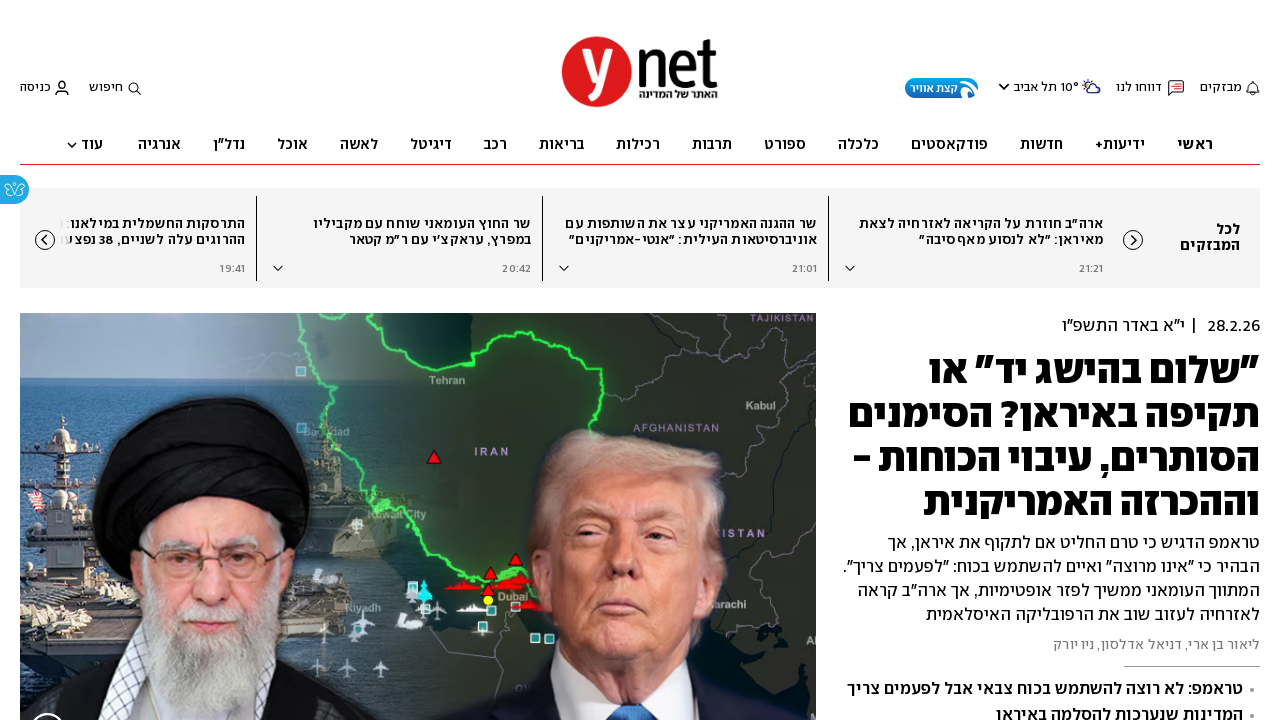

Page loaded with networkidle state on ynet.co.il
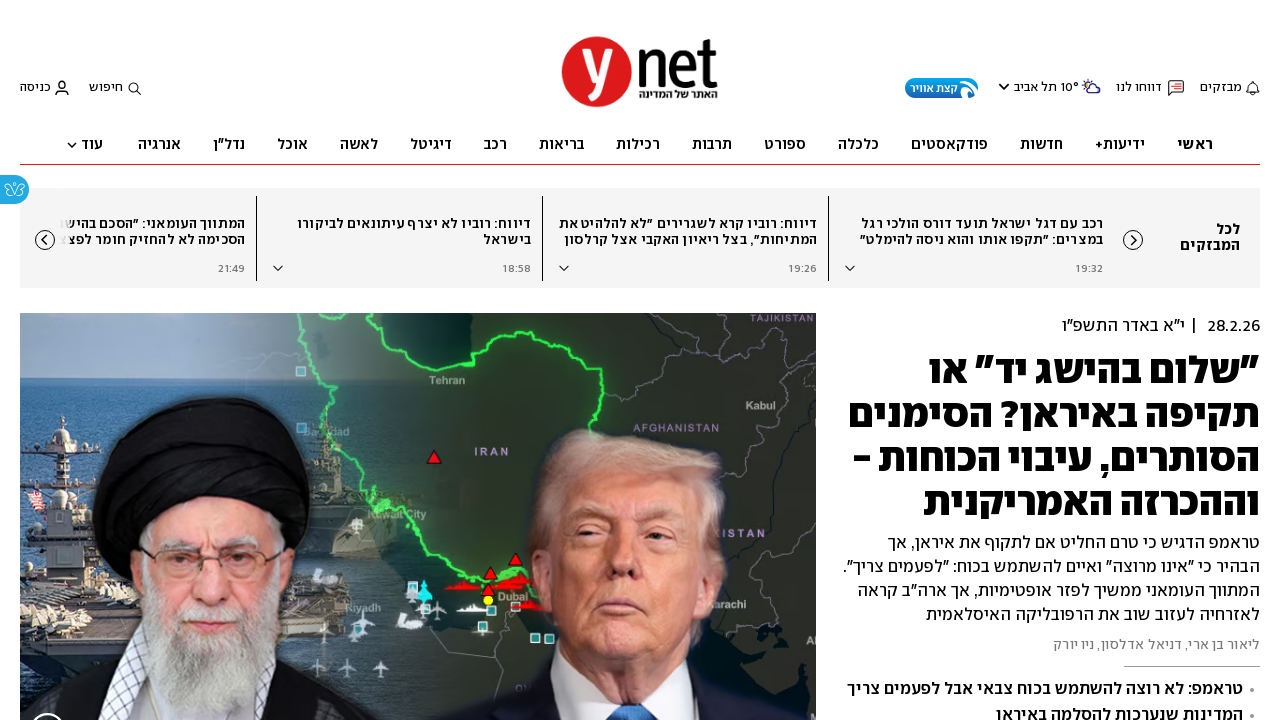

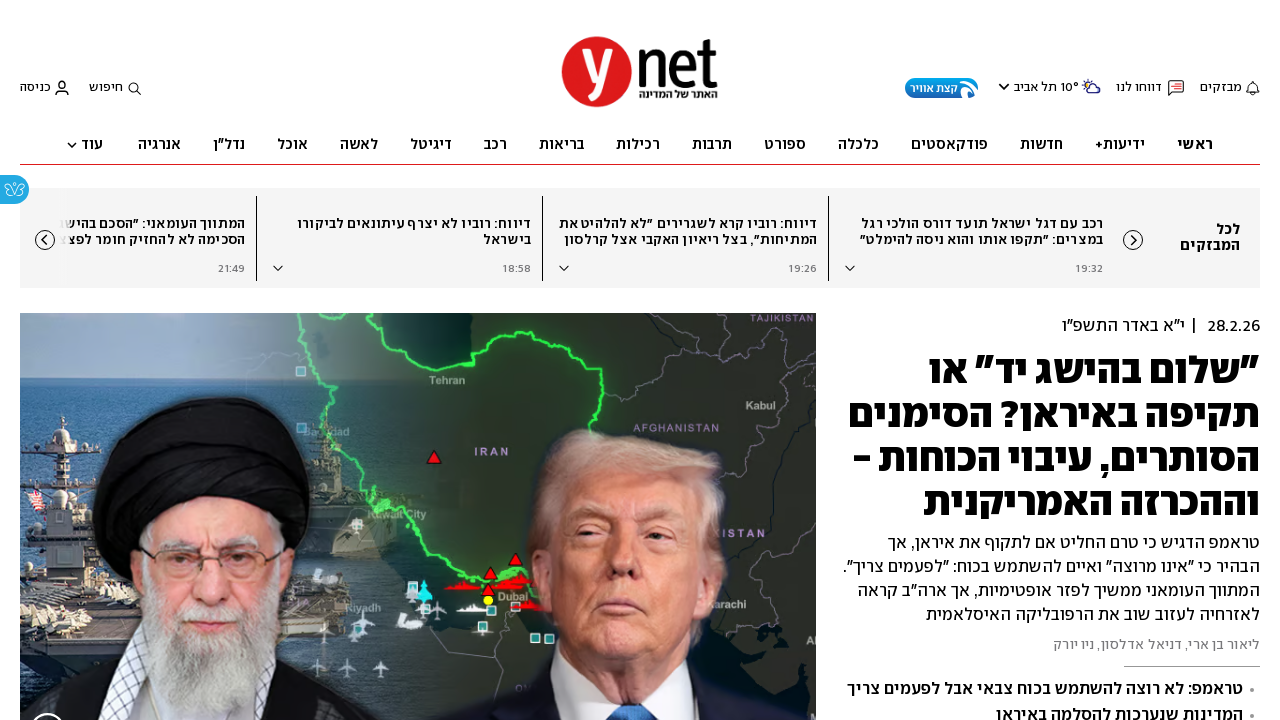